Tests button clicking functionality by navigating to a buttons test page and clicking a specific button identified by its CSS selector.

Starting URL: https://automationtesting.co.uk/buttons.html

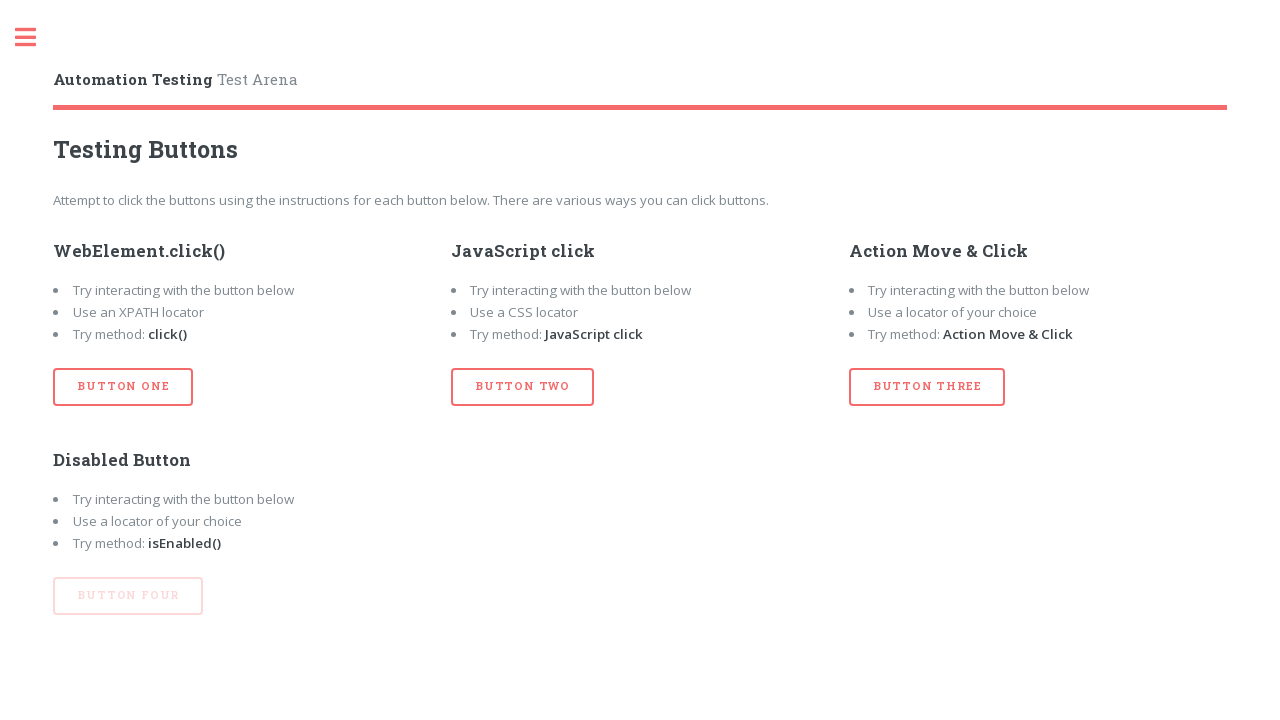

Navigated to buttons test page
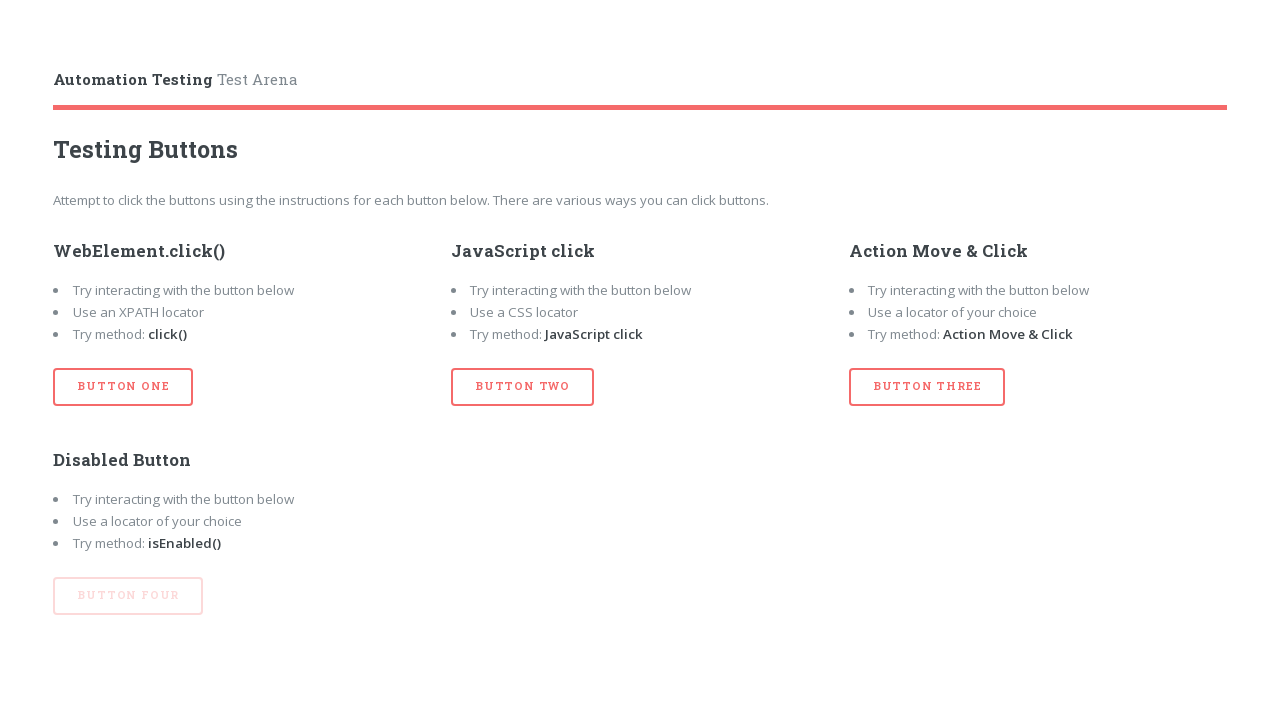

Clicked button with id 'btn_three' at (927, 387) on button#btn_three
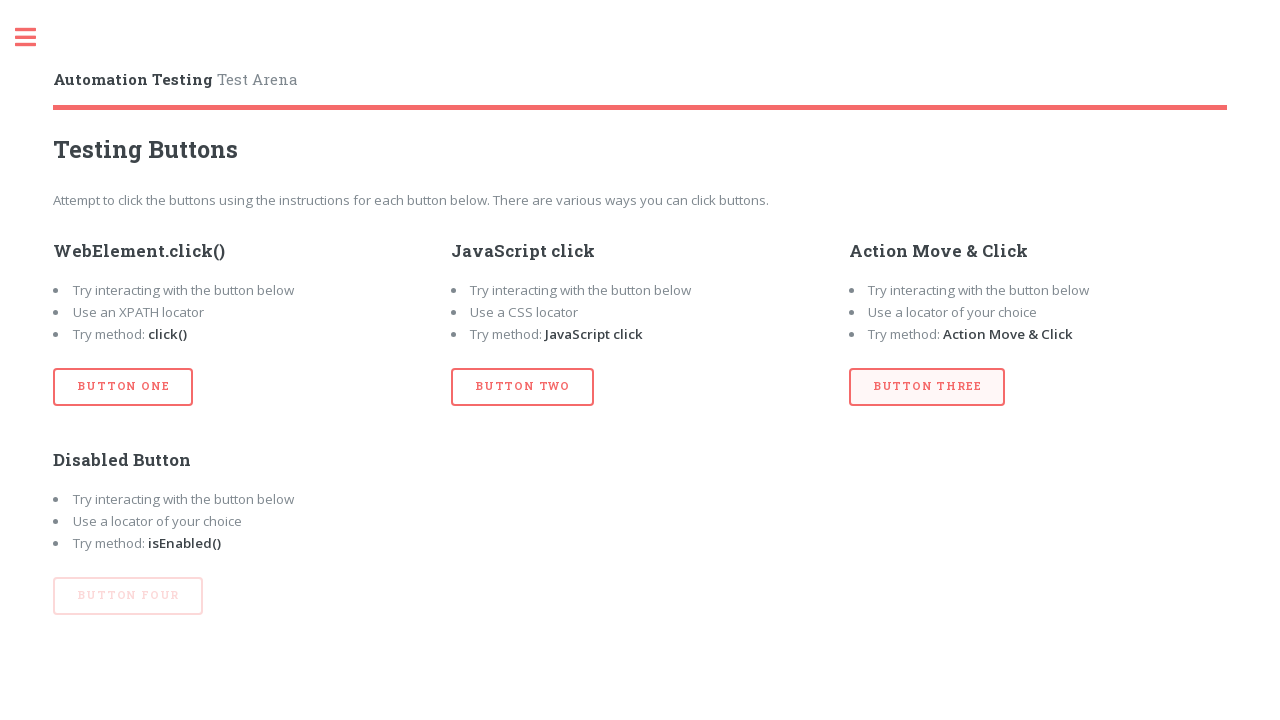

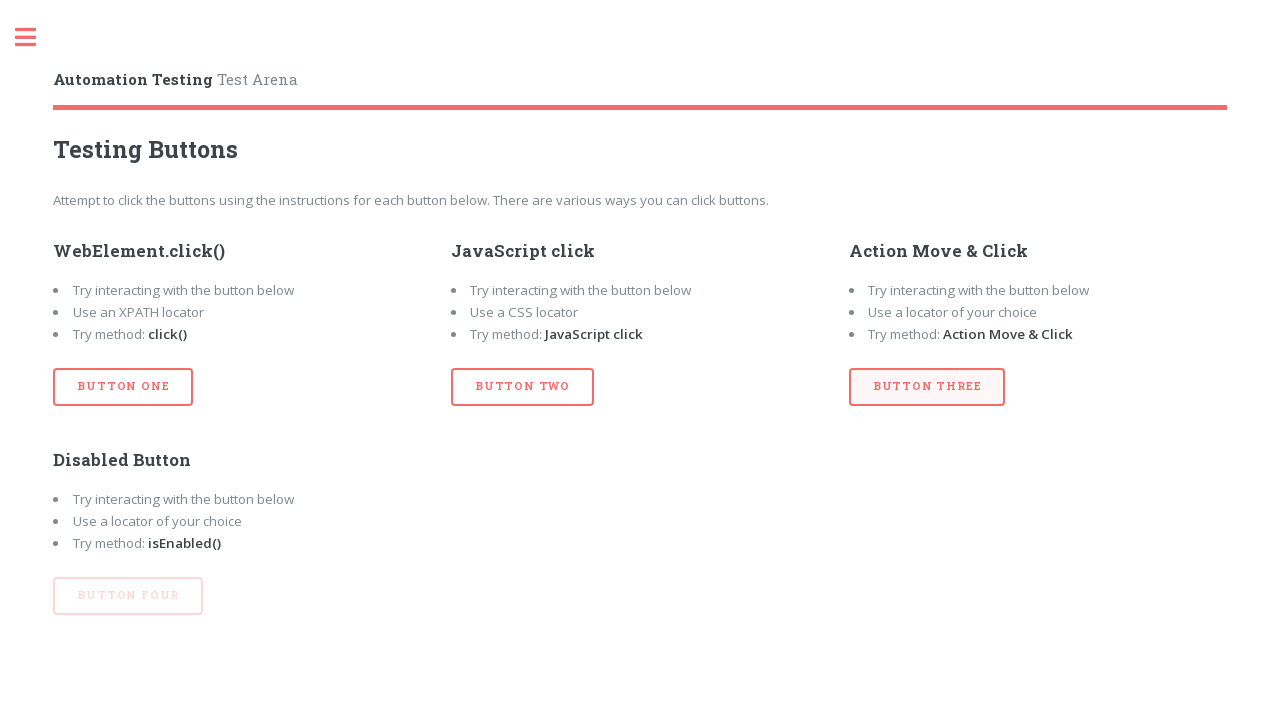